Navigates to carbon.now.sh with code, clicks the Export button to download a PNG image of the code snippet

Starting URL: https://carbon.now.sh/?l=auto&code=console.log(%22Hello%20World%22)

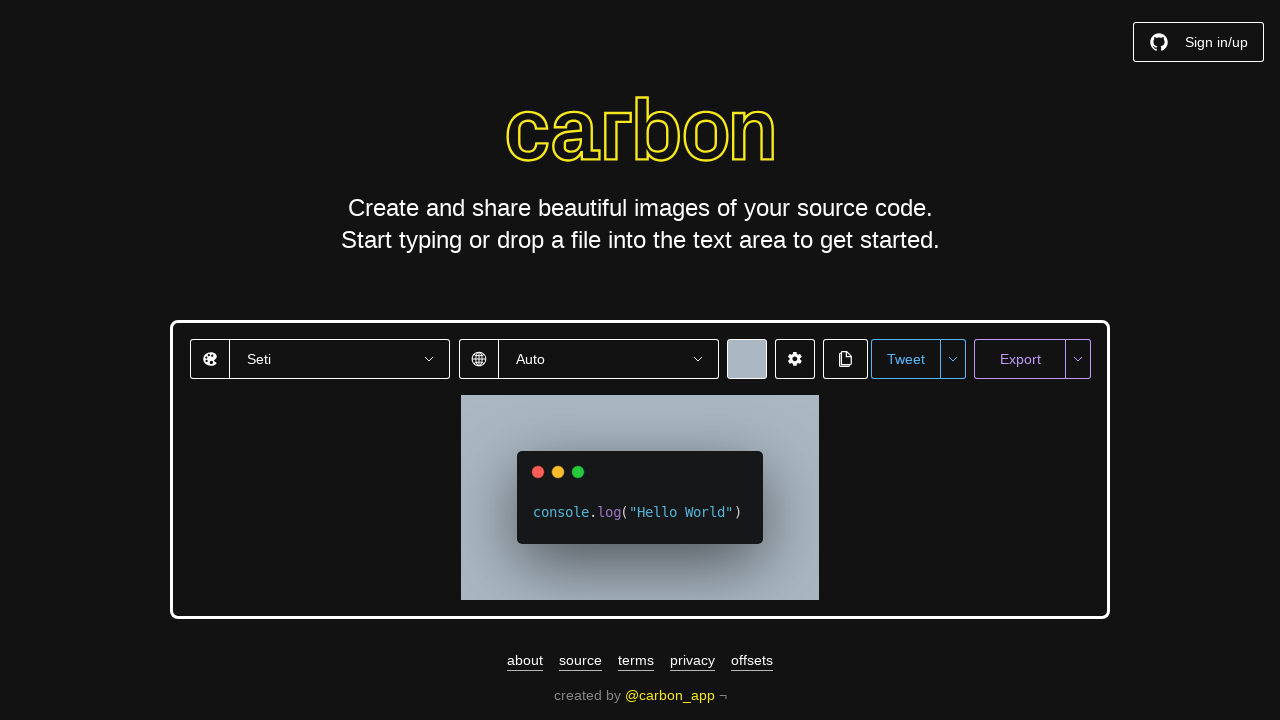

Waited for carbon.now.sh page to fully load
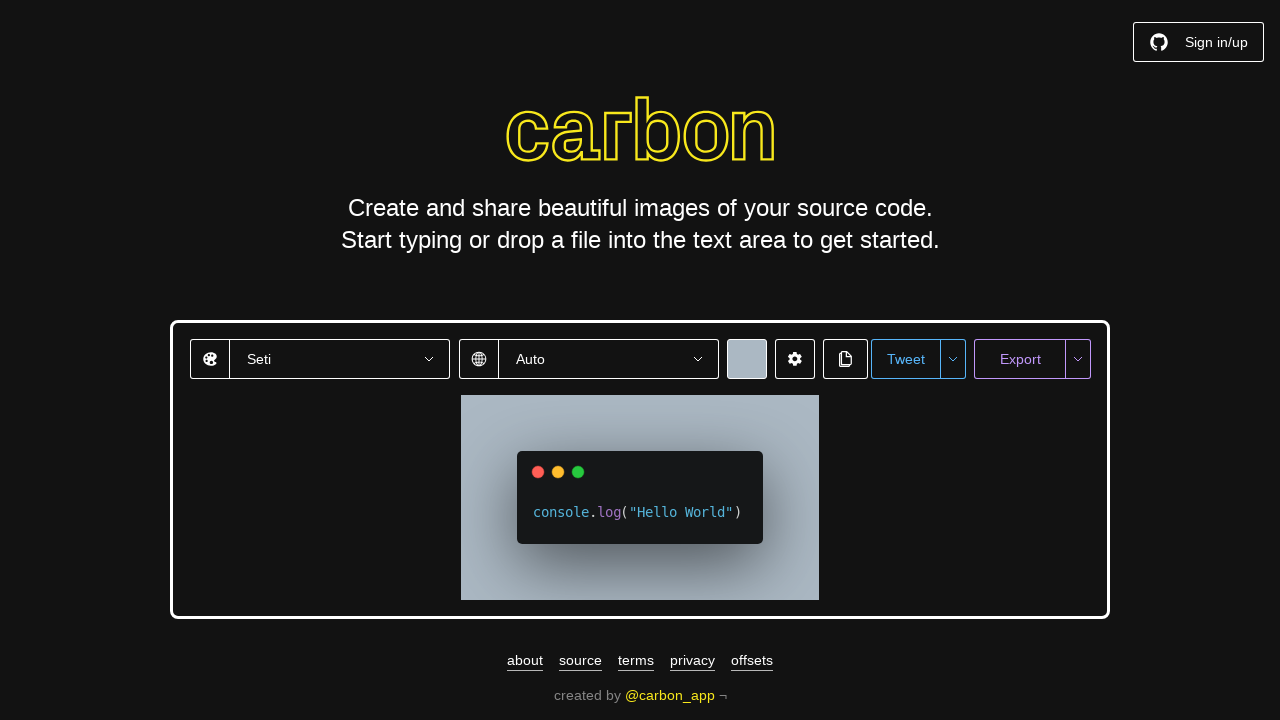

Clicked the Export button to download PNG image at (1020, 359) on xpath=//button[contains(text(),'Export')]
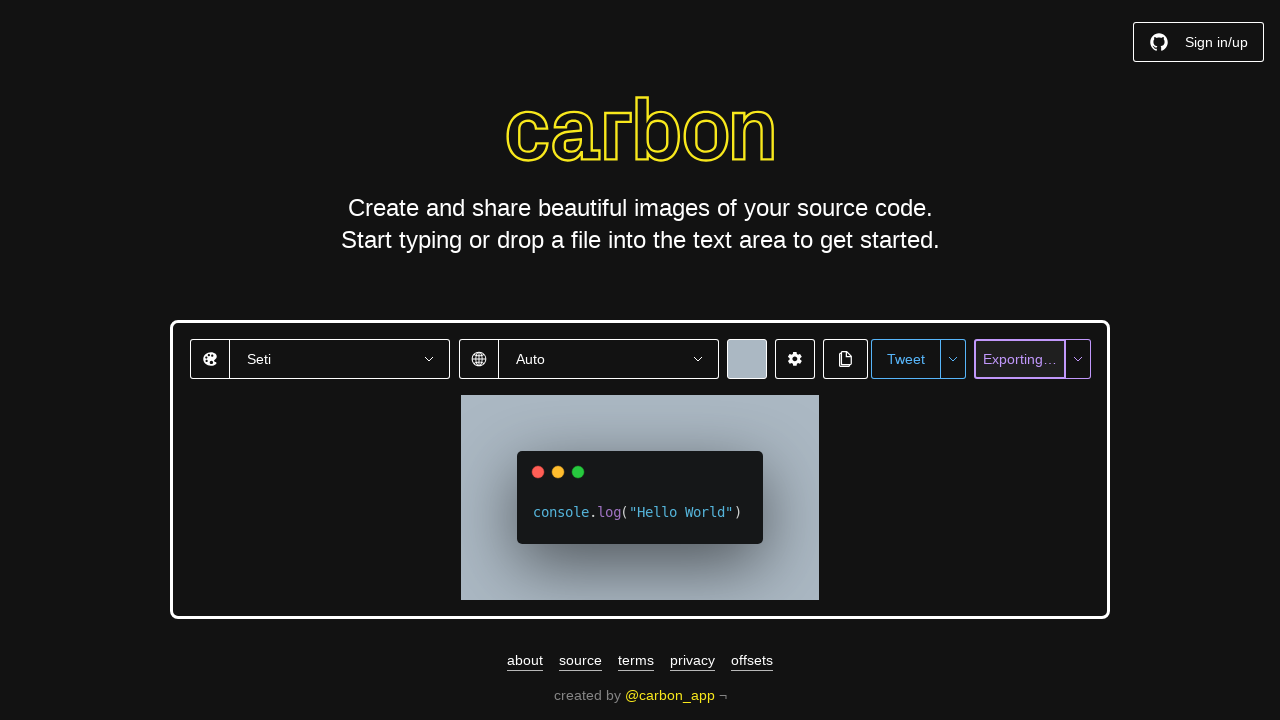

Waited 2 seconds for download to complete
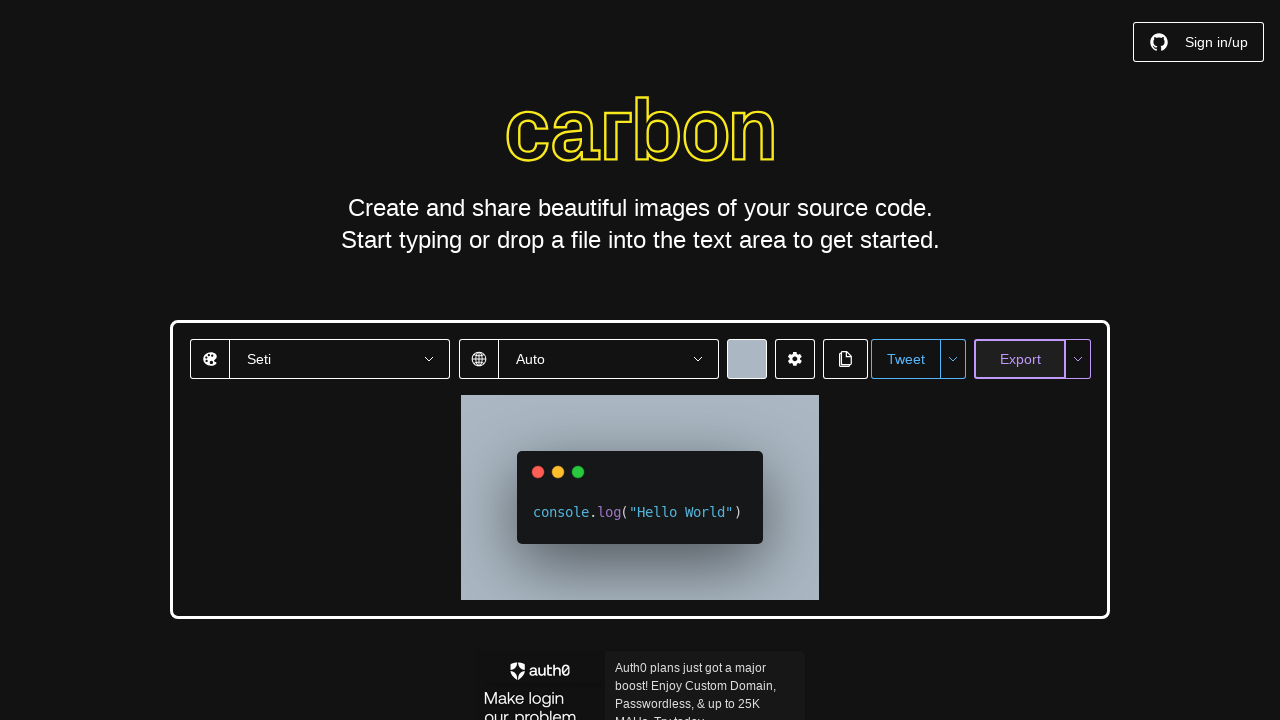

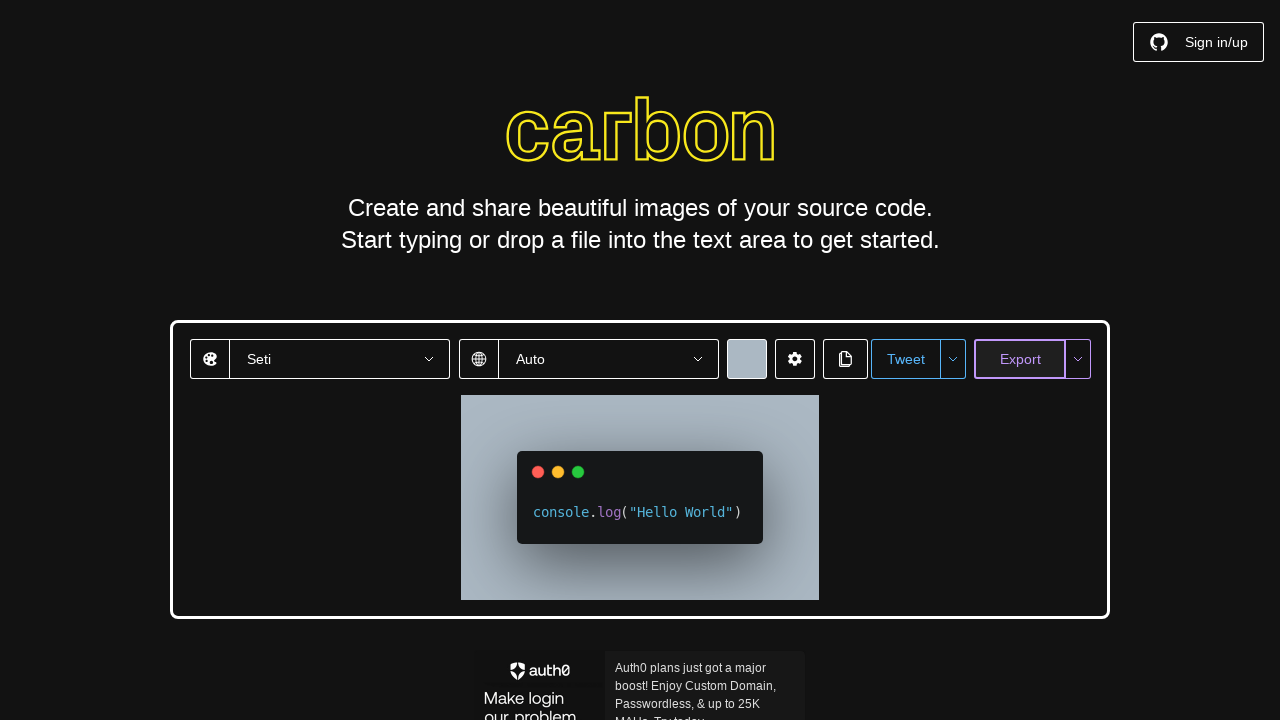